Tests browser-agnostic window switching by tracking window handles before and after clicking a link, then switching between the original and new windows and verifying page titles.

Starting URL: http://the-internet.herokuapp.com/windows

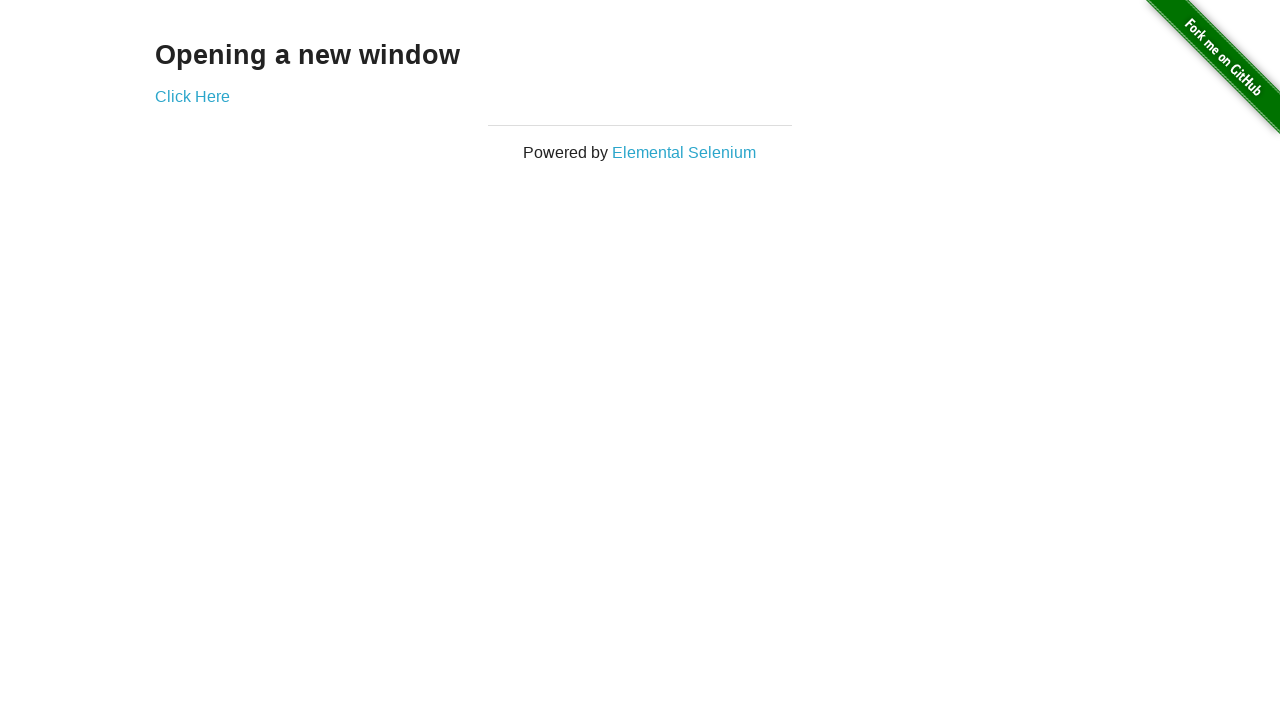

Stored reference to original page
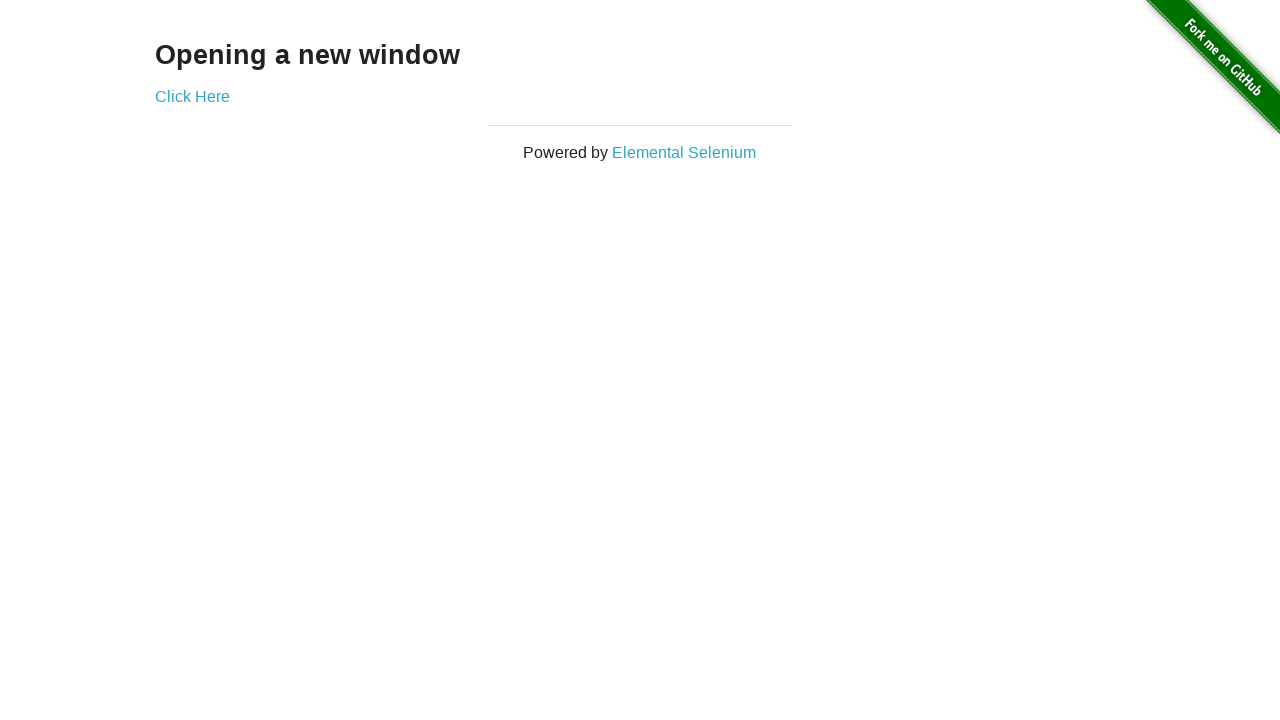

Clicked link to open new window at (192, 96) on .example a
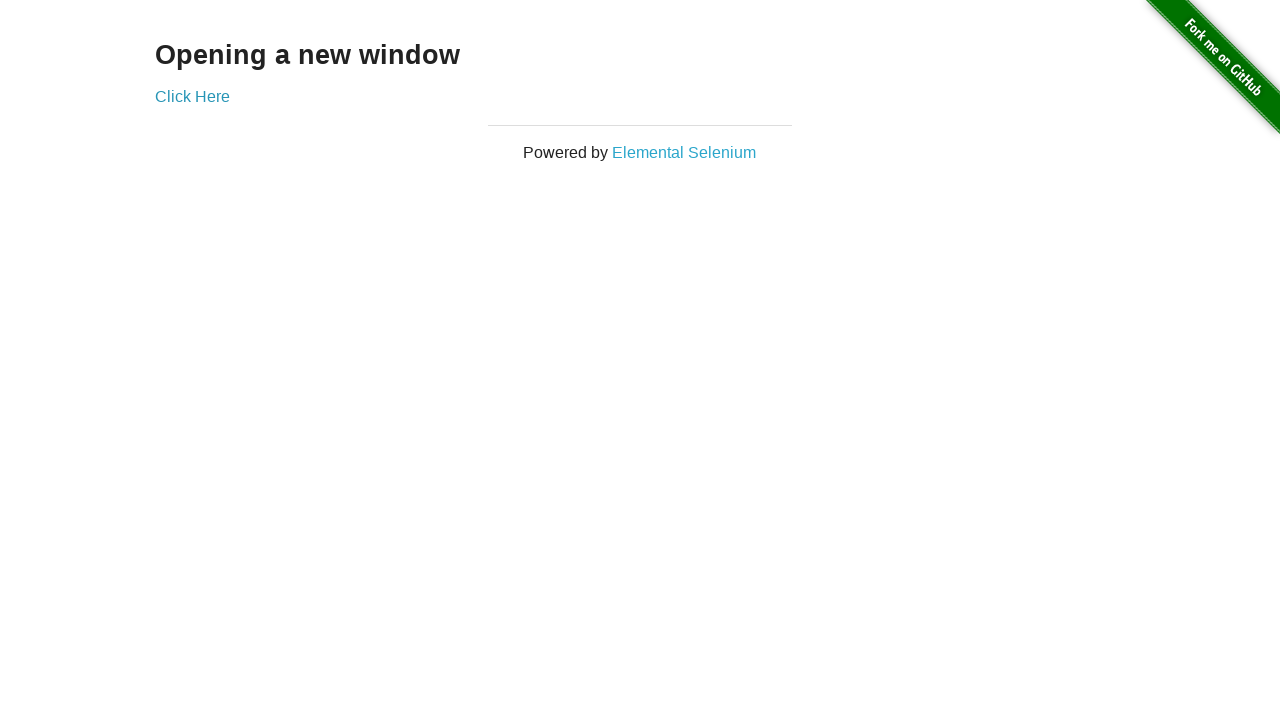

New page window opened and captured
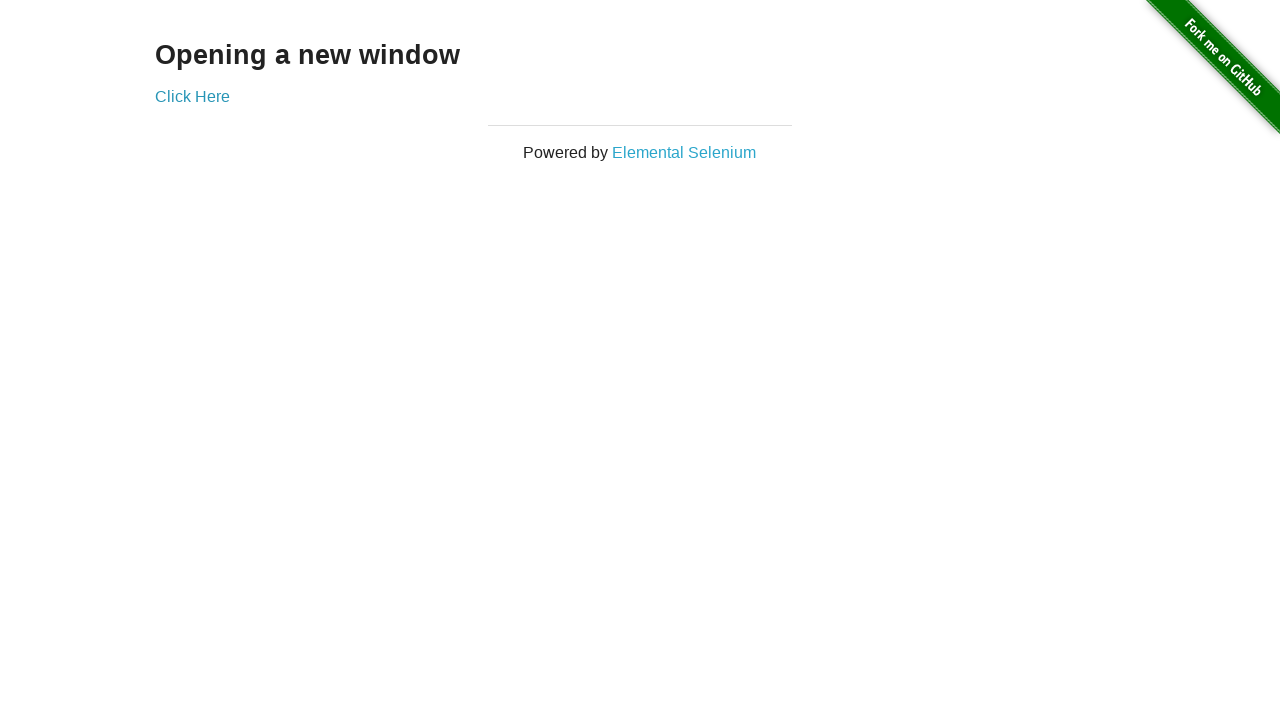

Verified original window title is not 'New Window'
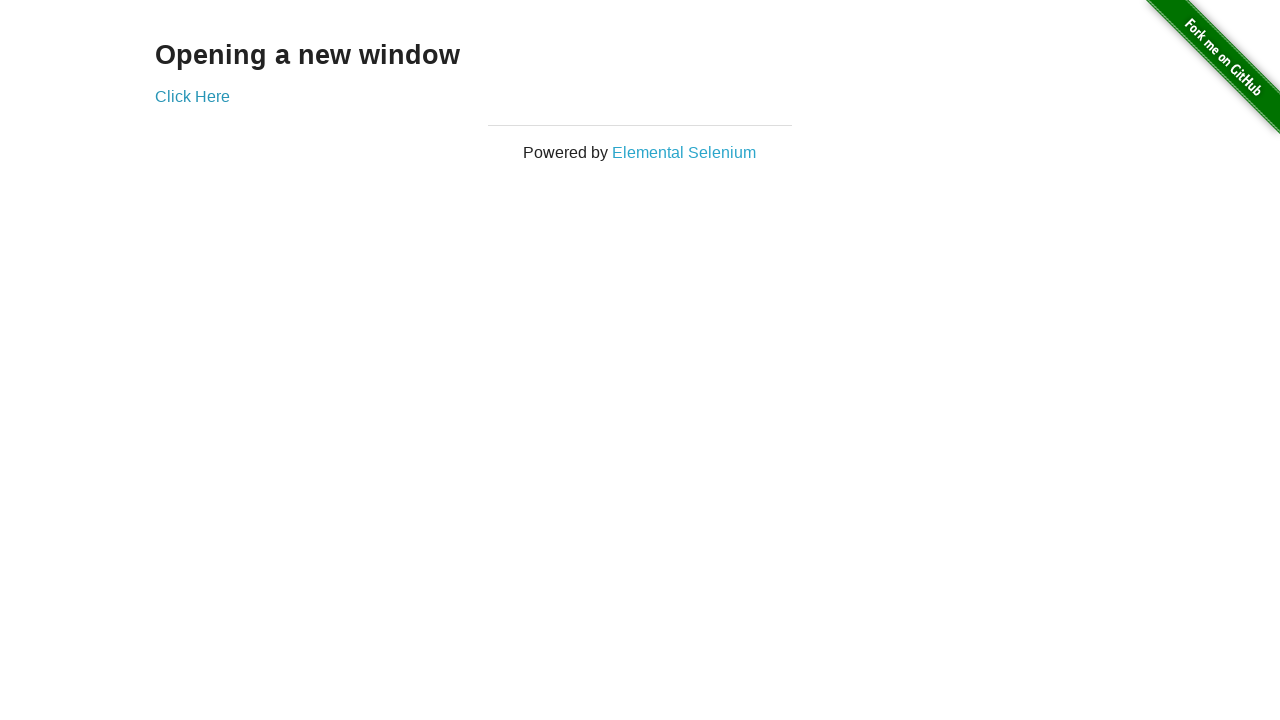

Switched focus to new window
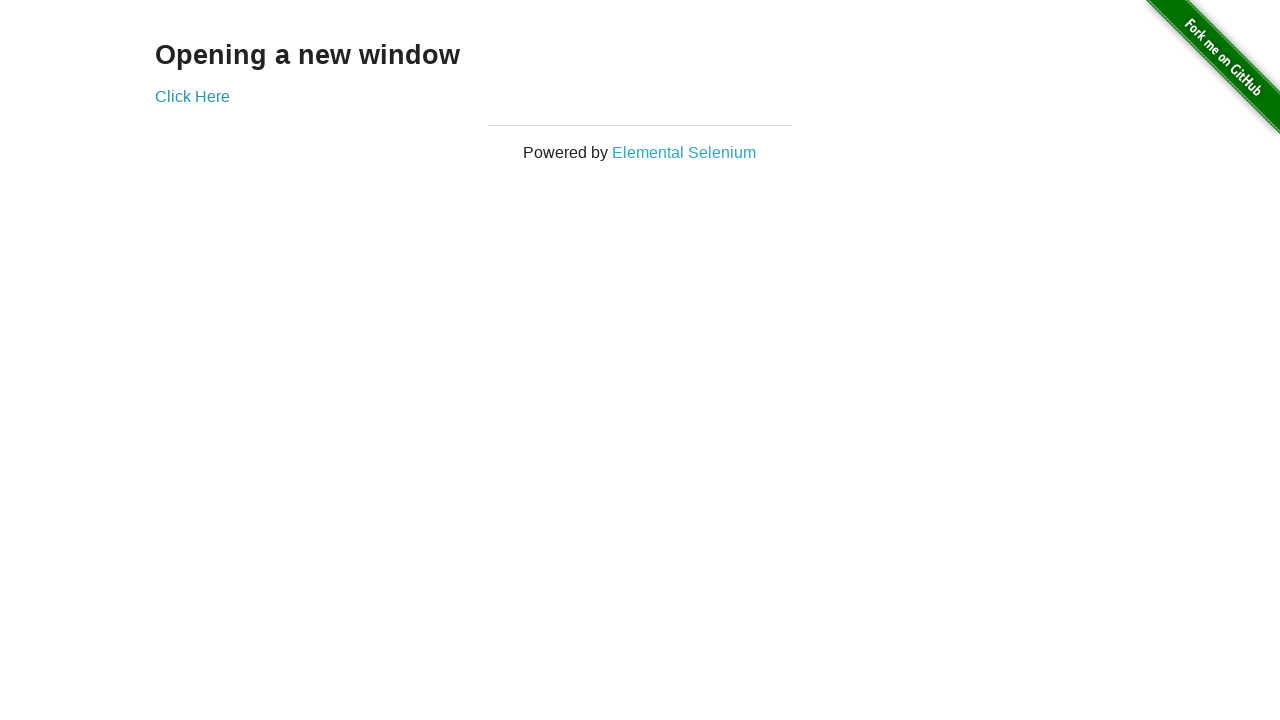

New window finished loading
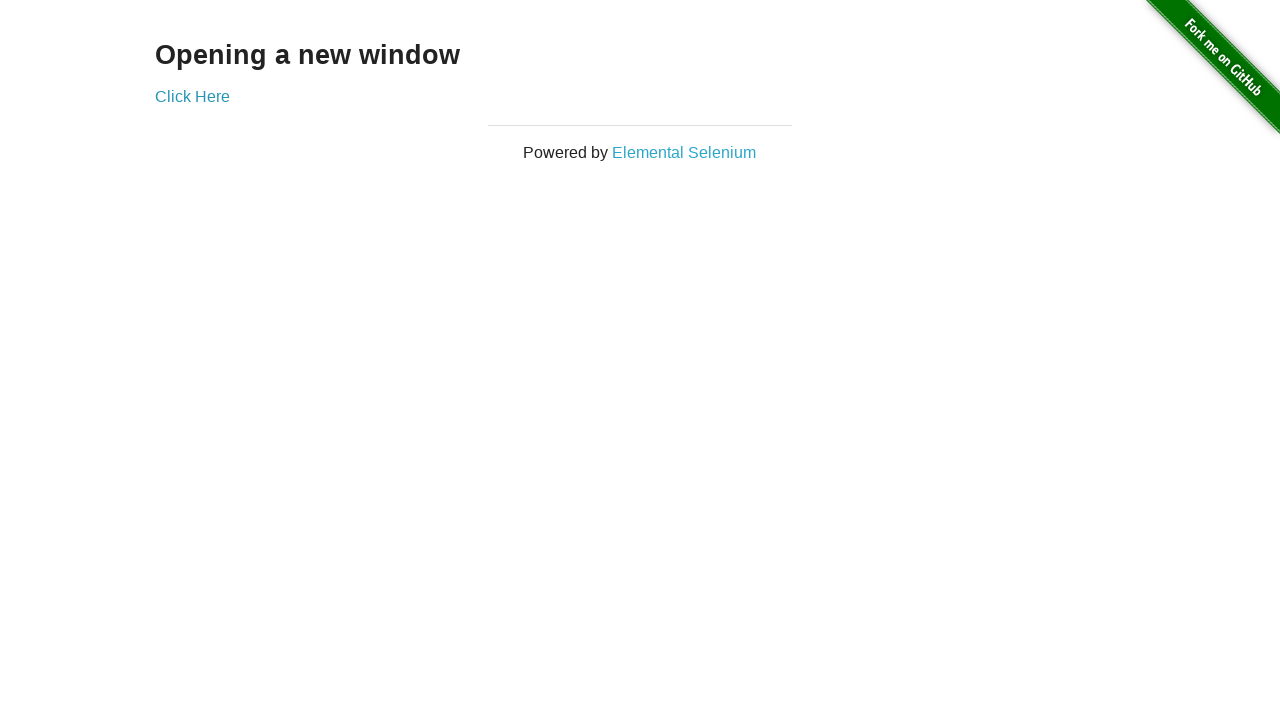

Verified new window title is 'New Window'
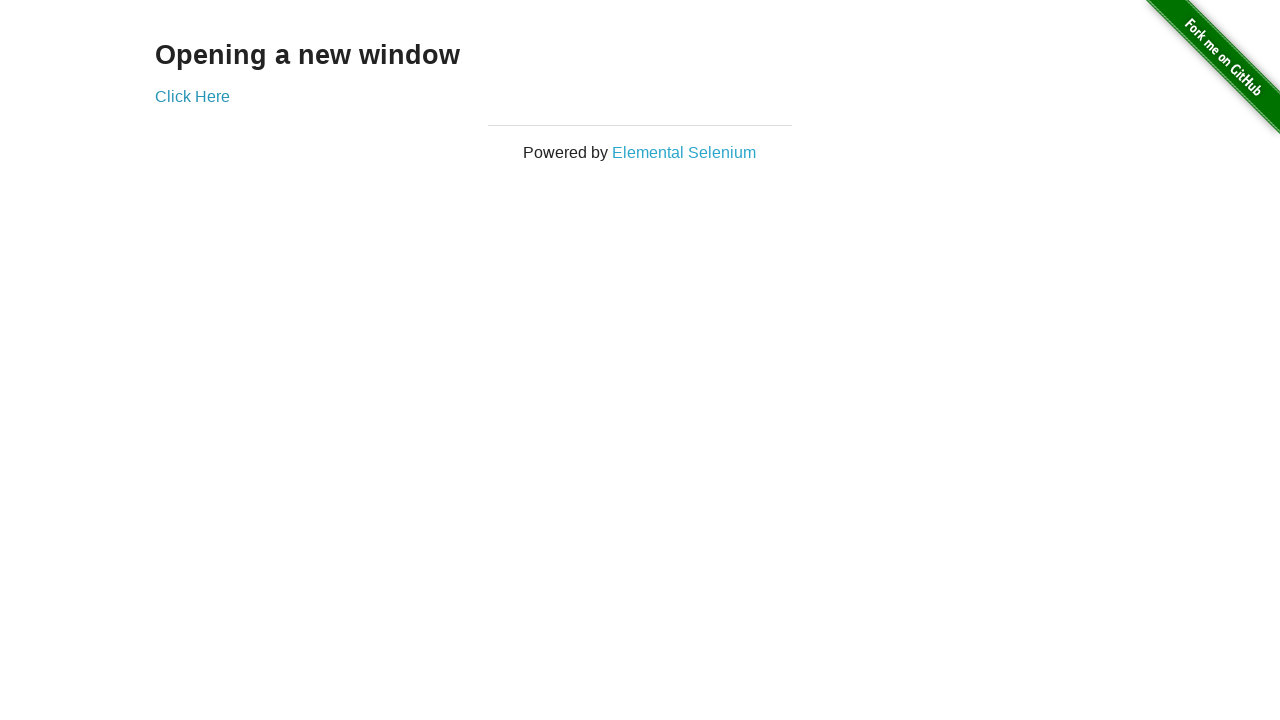

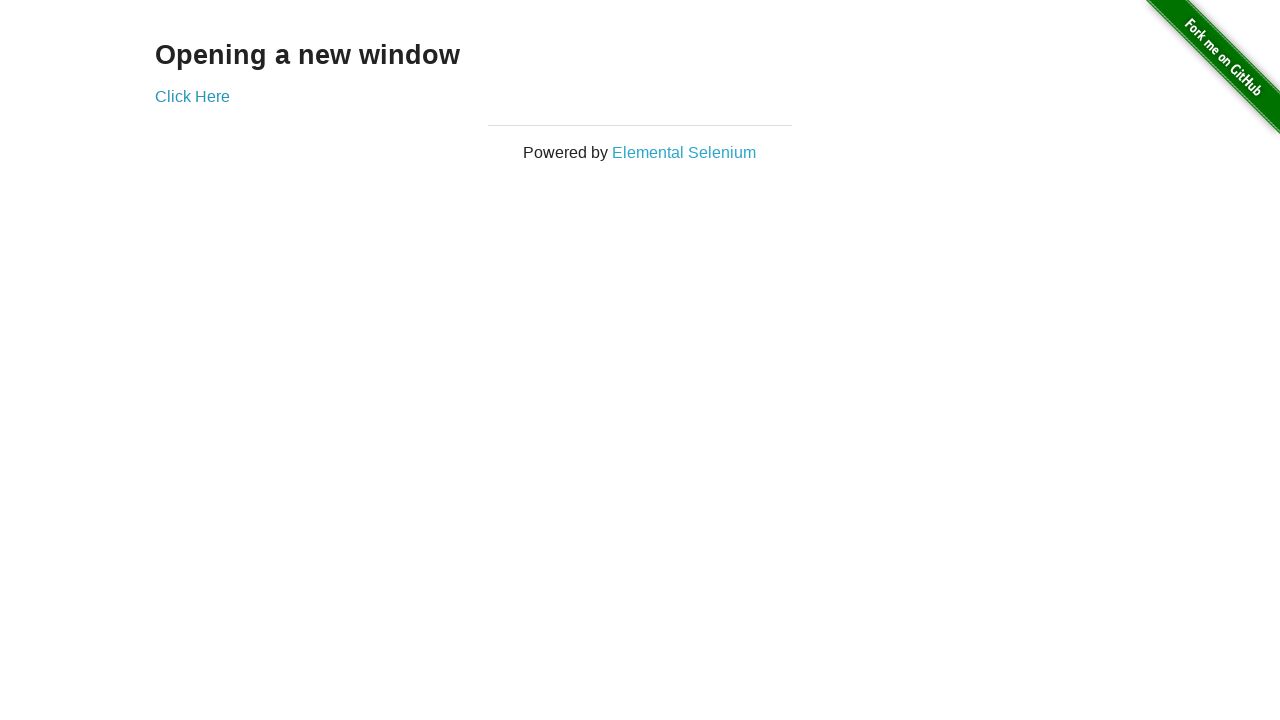